Tests XPath traversal by locating elements using sibling and parent relationships in the page header

Starting URL: https://rahulshettyacademy.com/AutomationPractice/

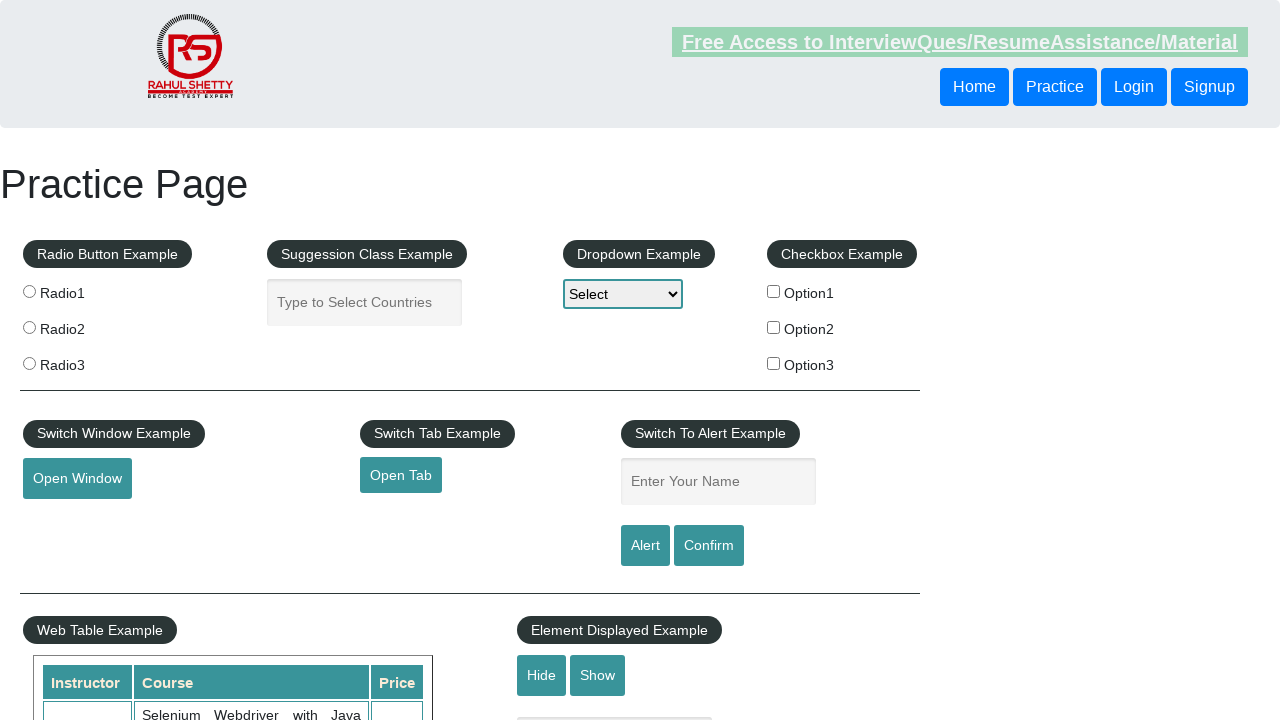

Located and retrieved text from sibling button using XPath following-sibling selector
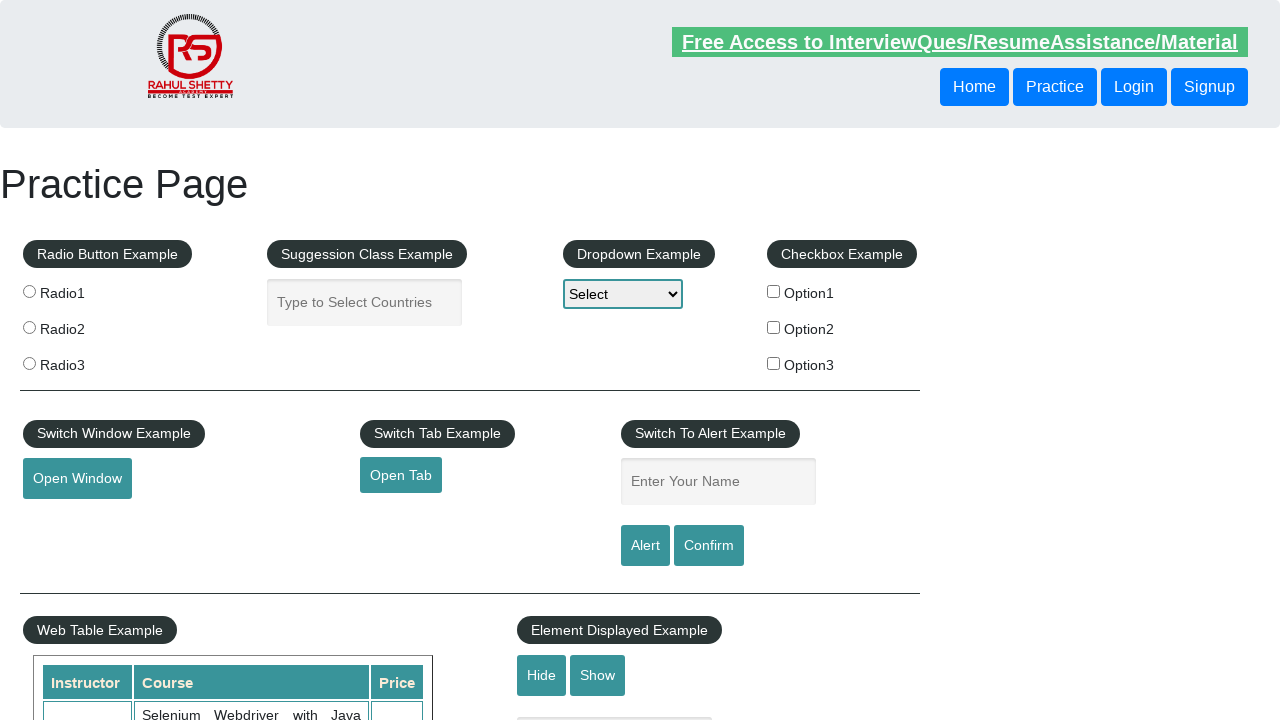

Located and retrieved text from button using XPath parent traversal selector
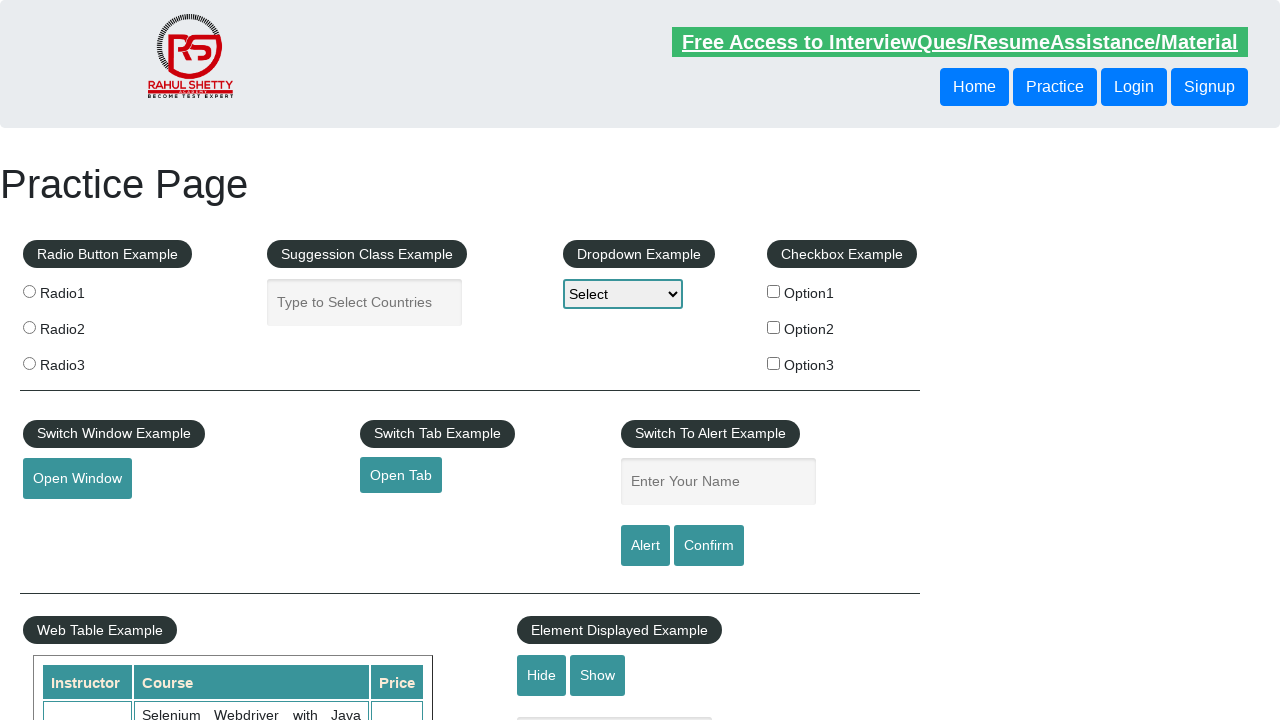

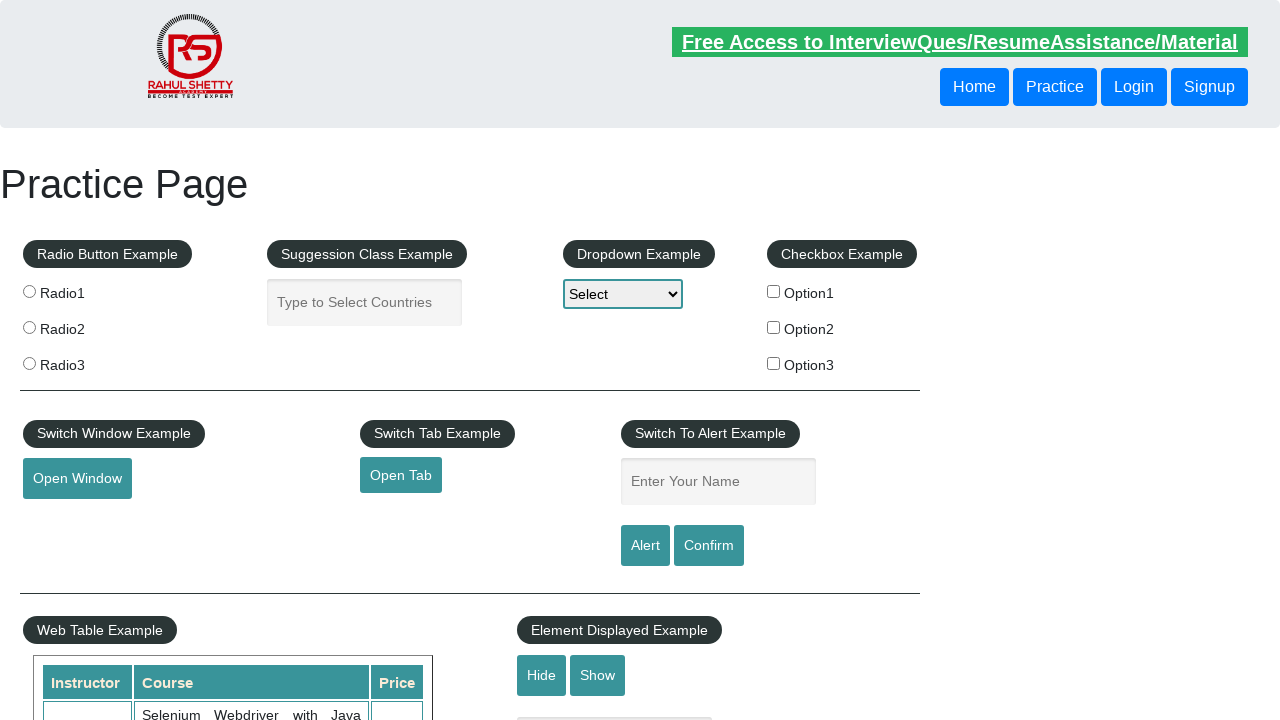